Tests waiting for a timed alert that appears after a delay and accepting it

Starting URL: https://demoqa.com/alerts

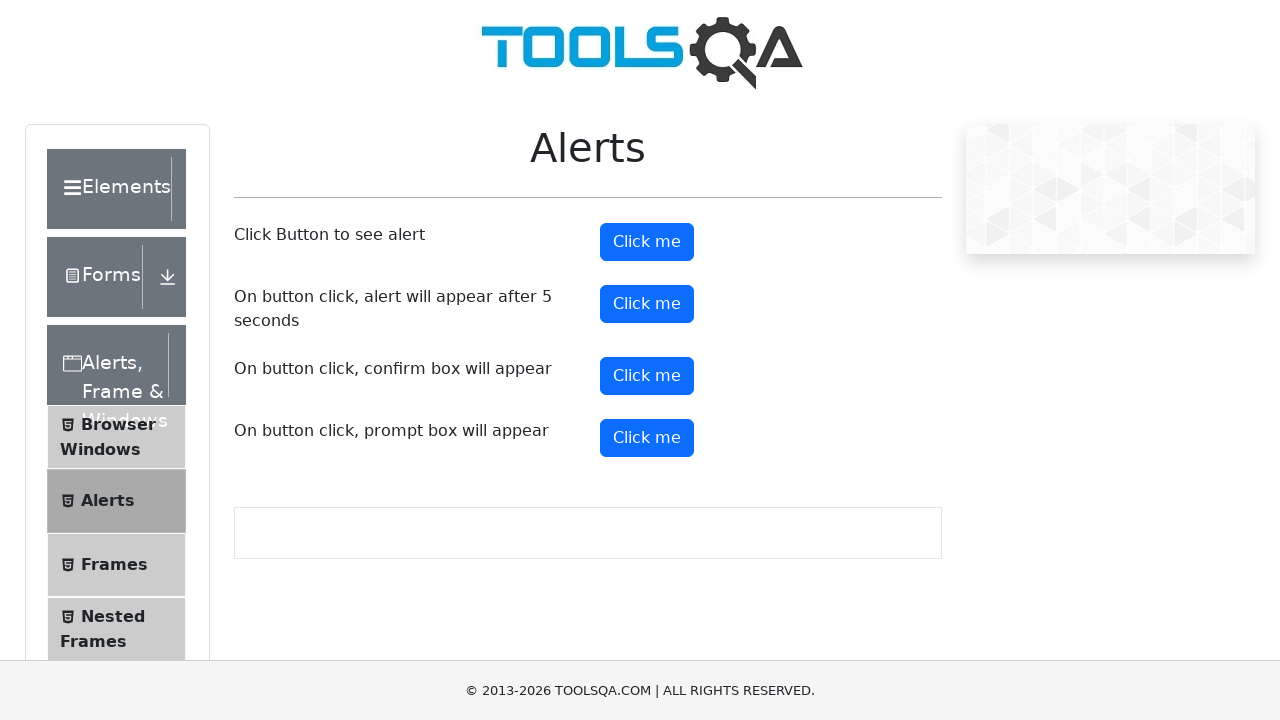

Set up dialog handler to automatically accept alerts
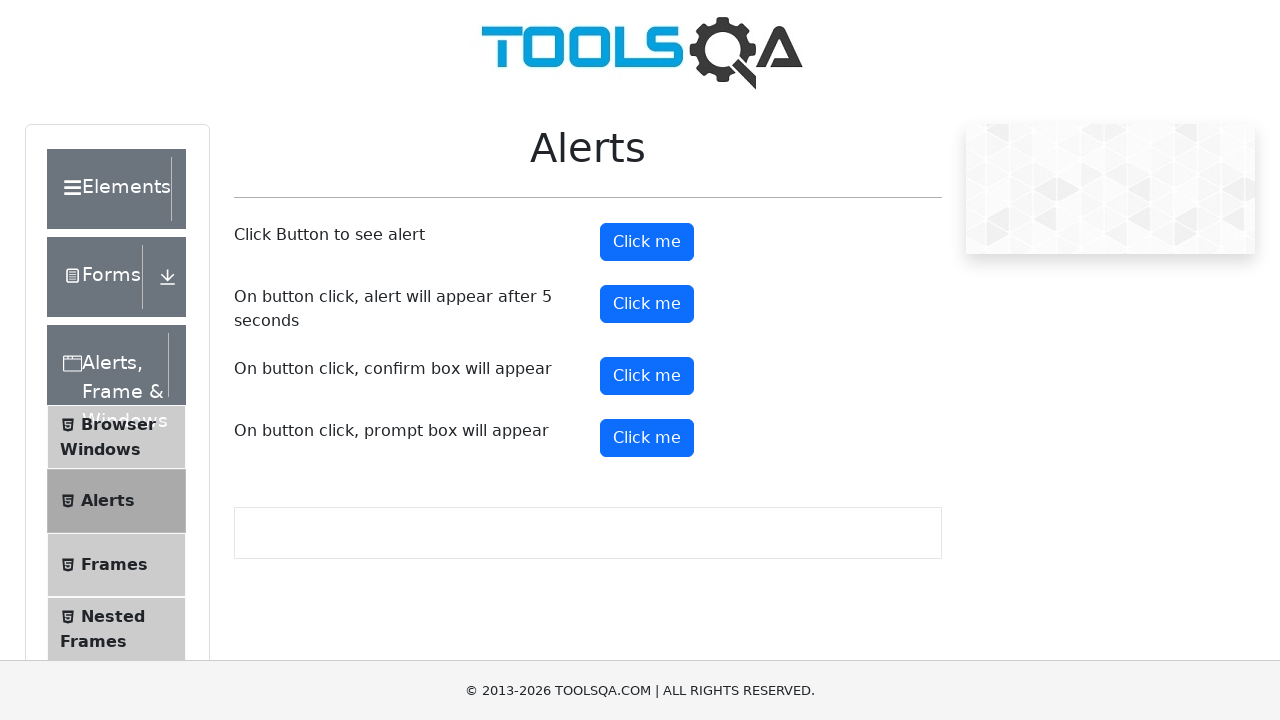

Clicked timer alert button to trigger timed alert at (647, 304) on #timerAlertButton
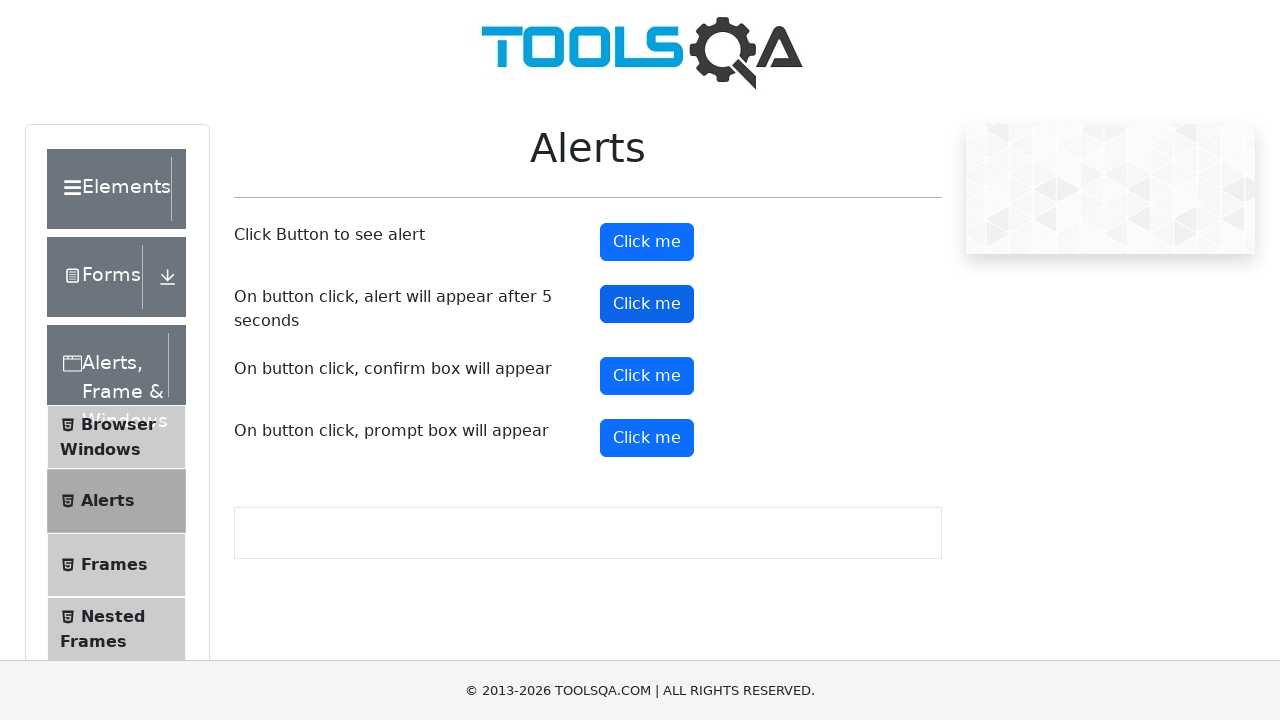

Waited for alert to appear and be accepted, timer alert button remained visible
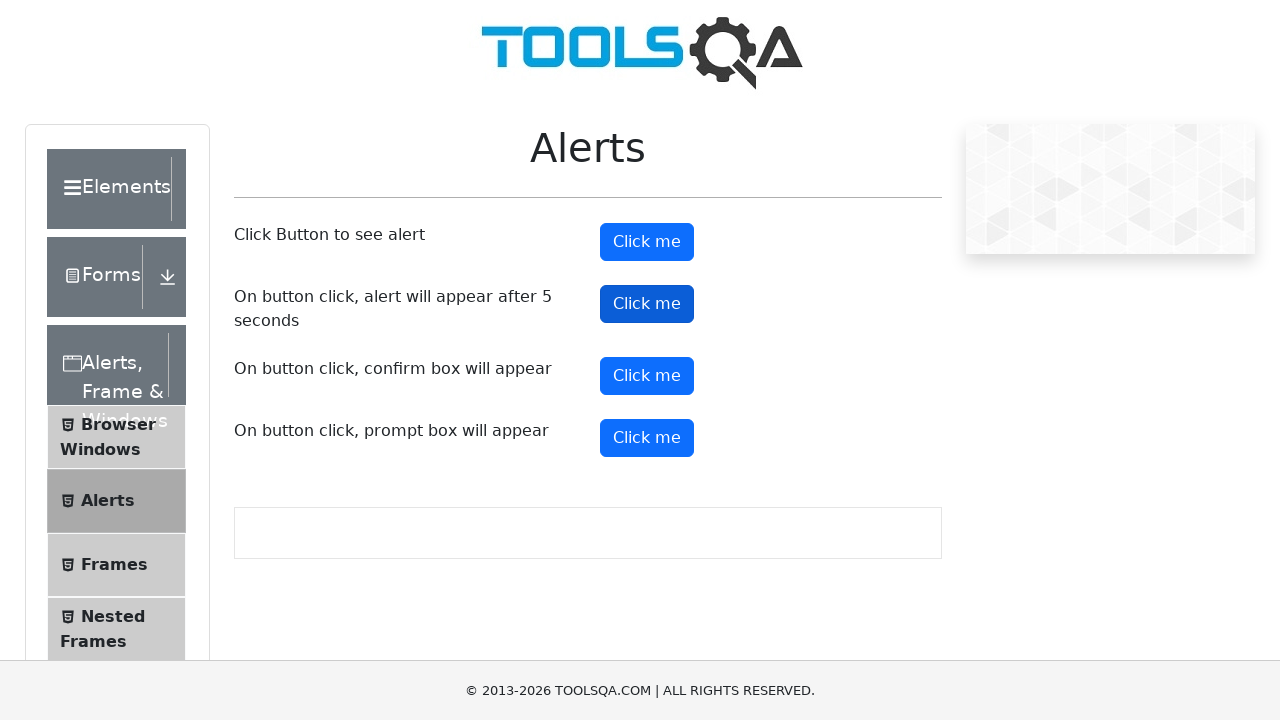

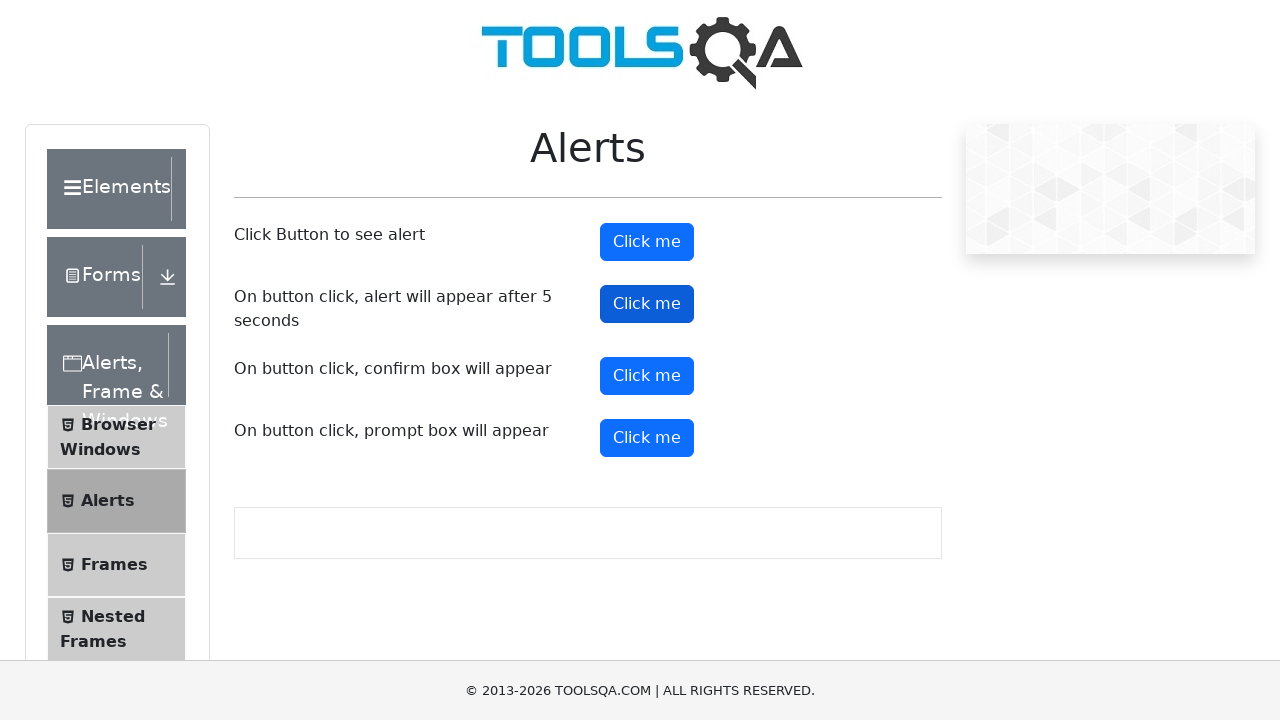